Scrolls to the pagination navigation at the bottom of the page and clicks on it

Starting URL: https://webdriver.io/docs/api

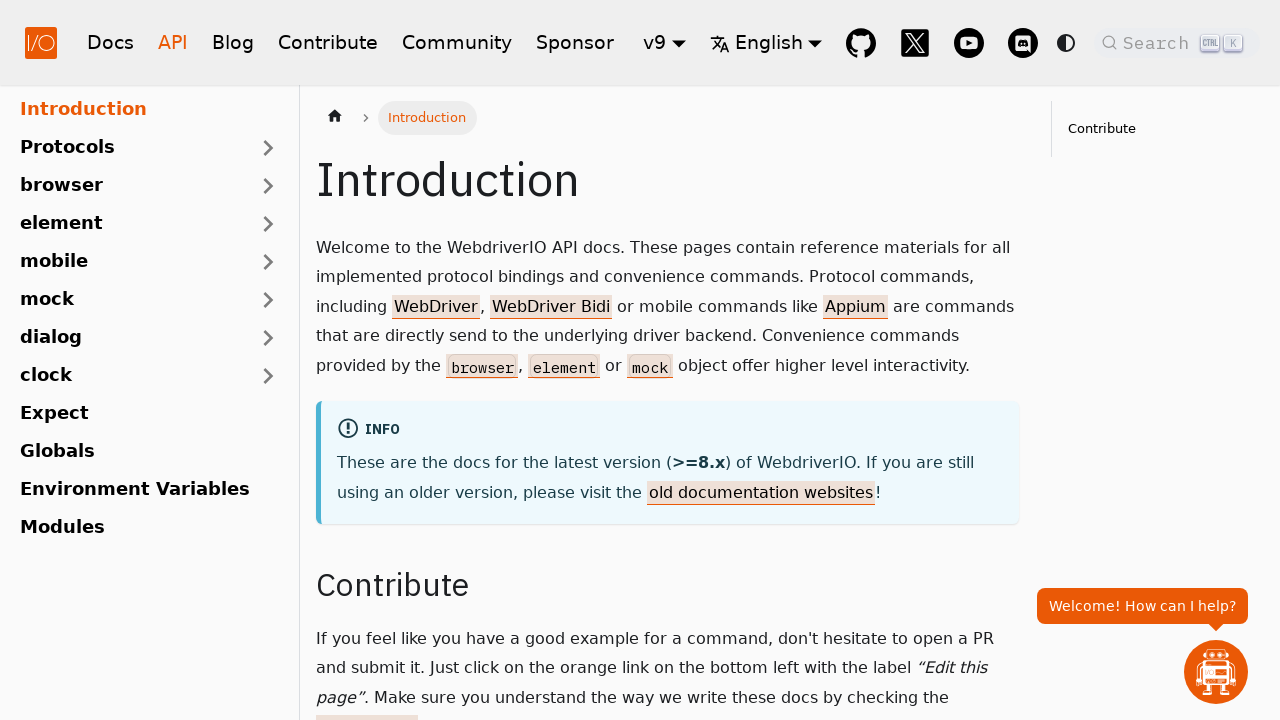

Scrolled pagination navigation link into view at the bottom of the page
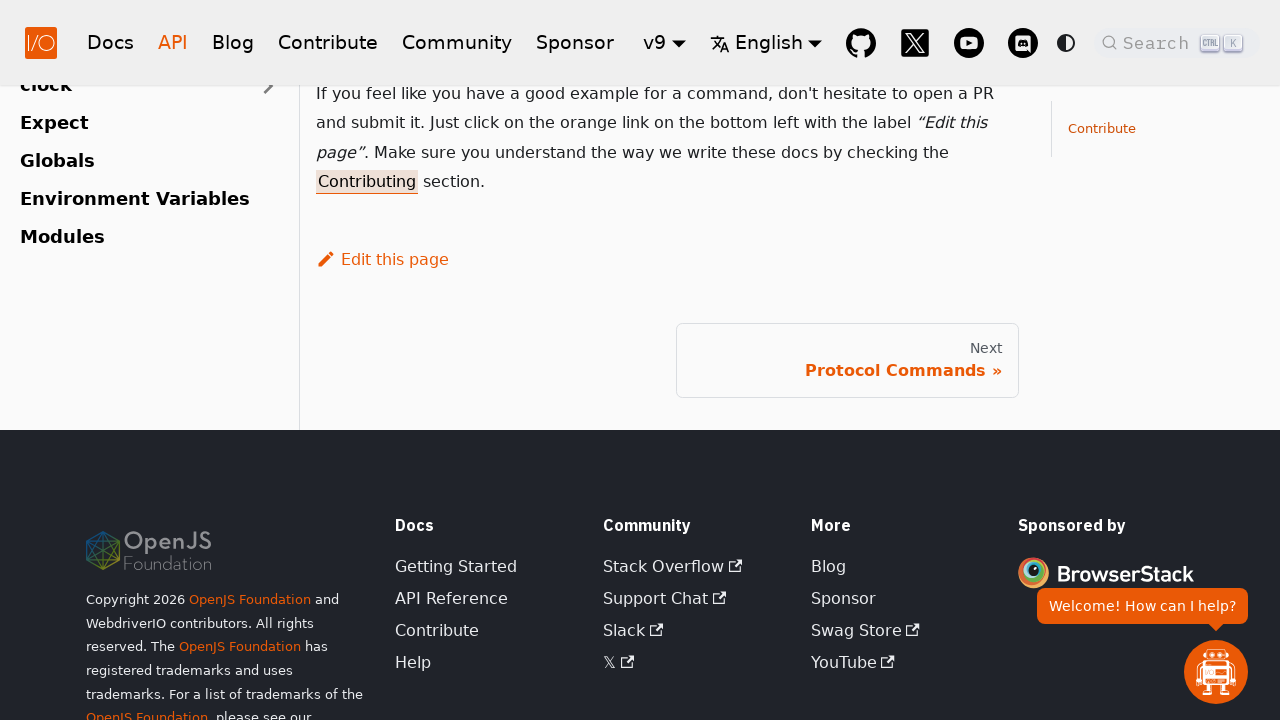

Waited for pagination navigation link to become visible
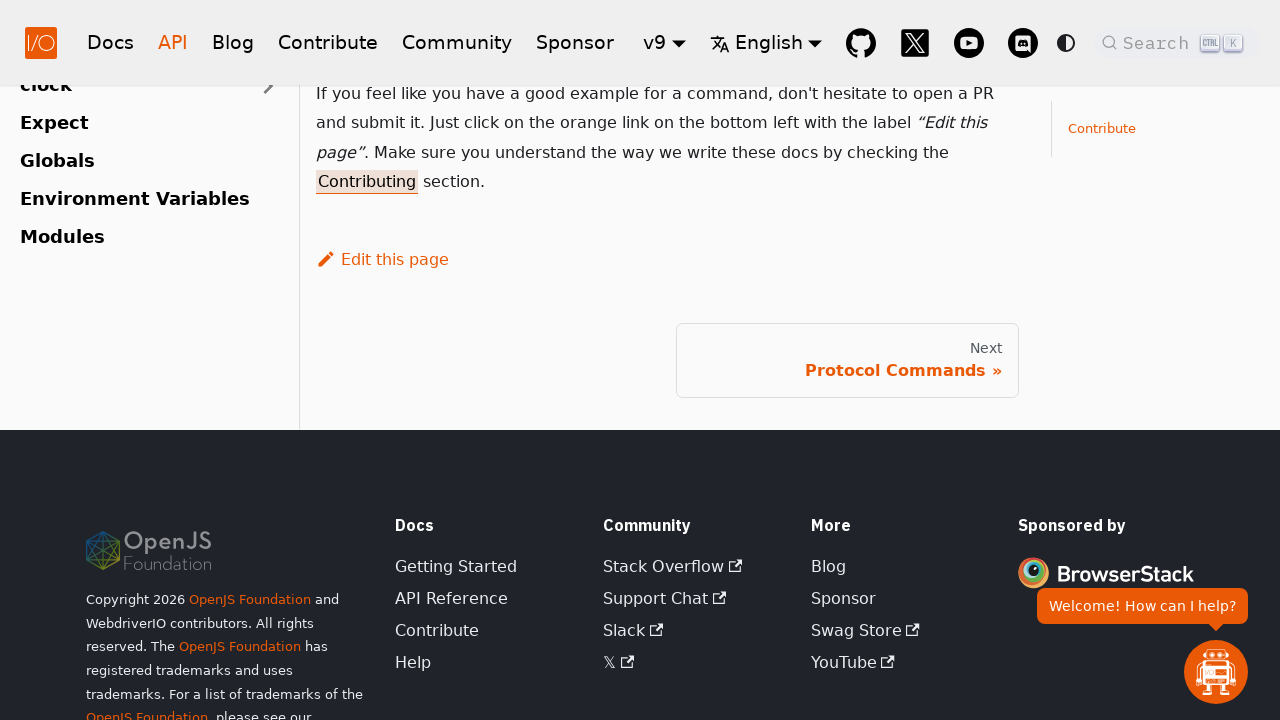

Clicked on pagination navigation link at (847, 360) on .pagination-nav__link >> nth=0
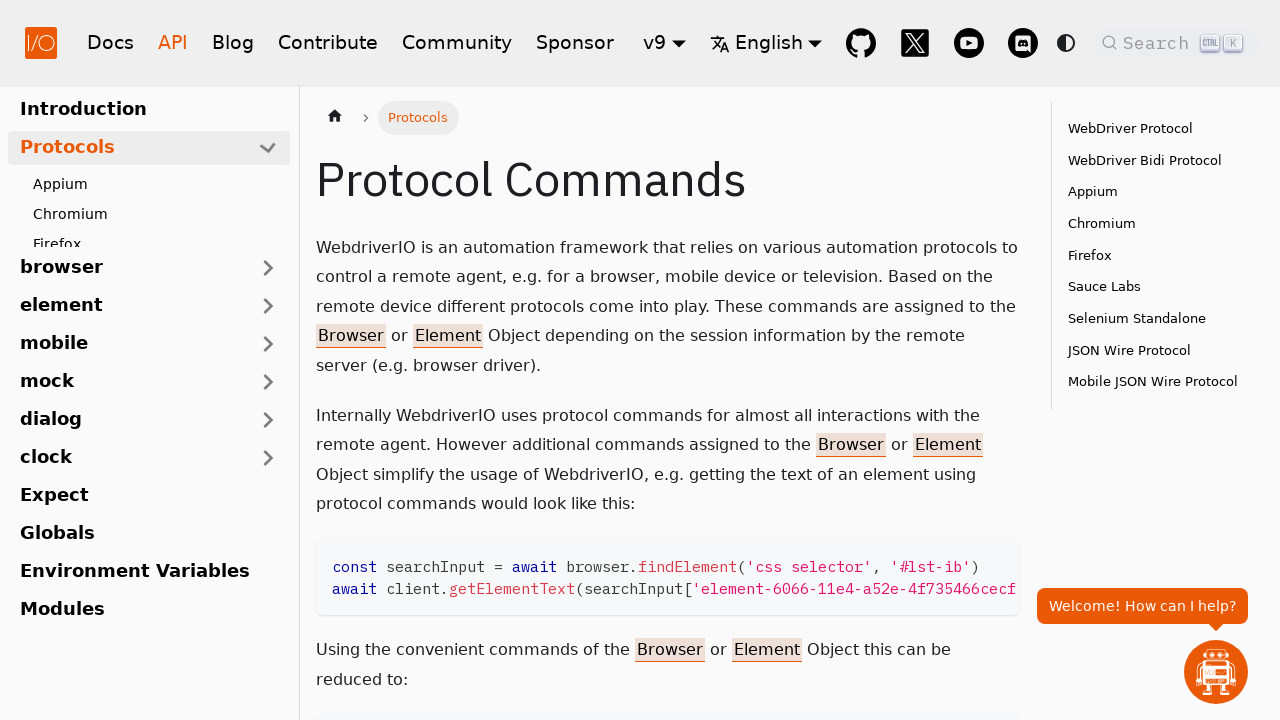

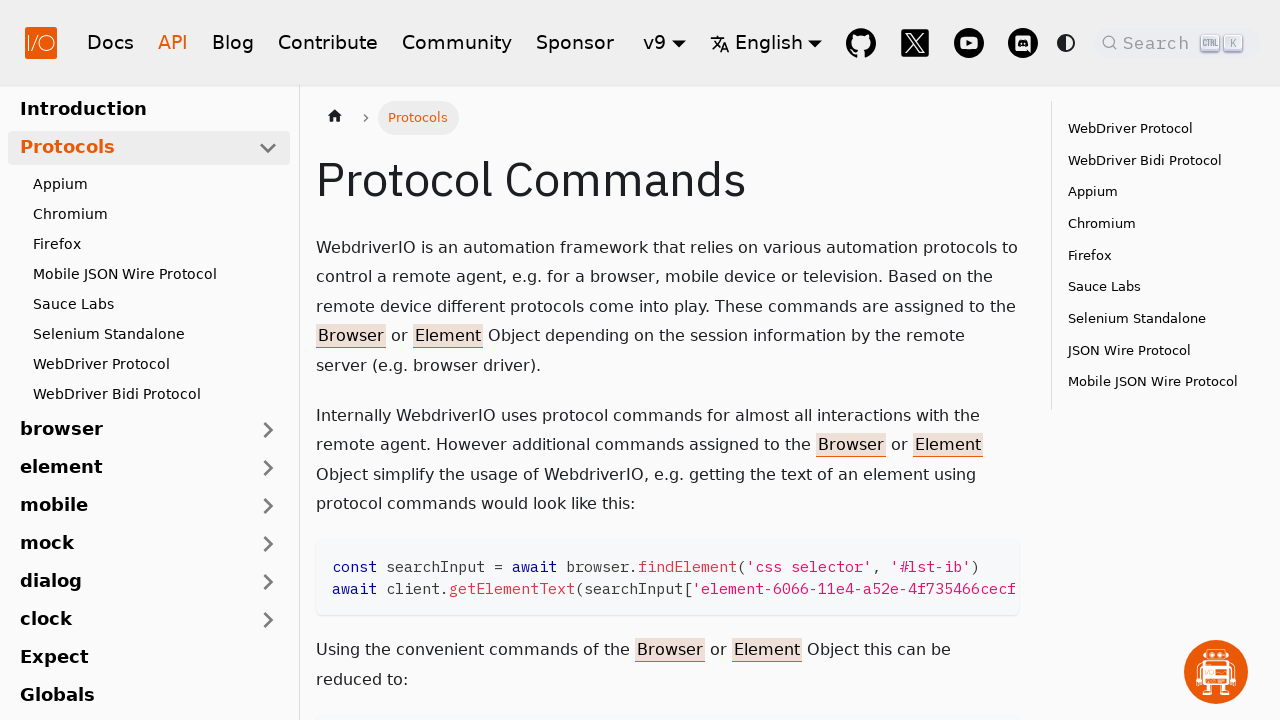